Tests filtering to display active items and using browser back button navigation

Starting URL: https://demo.playwright.dev/todomvc

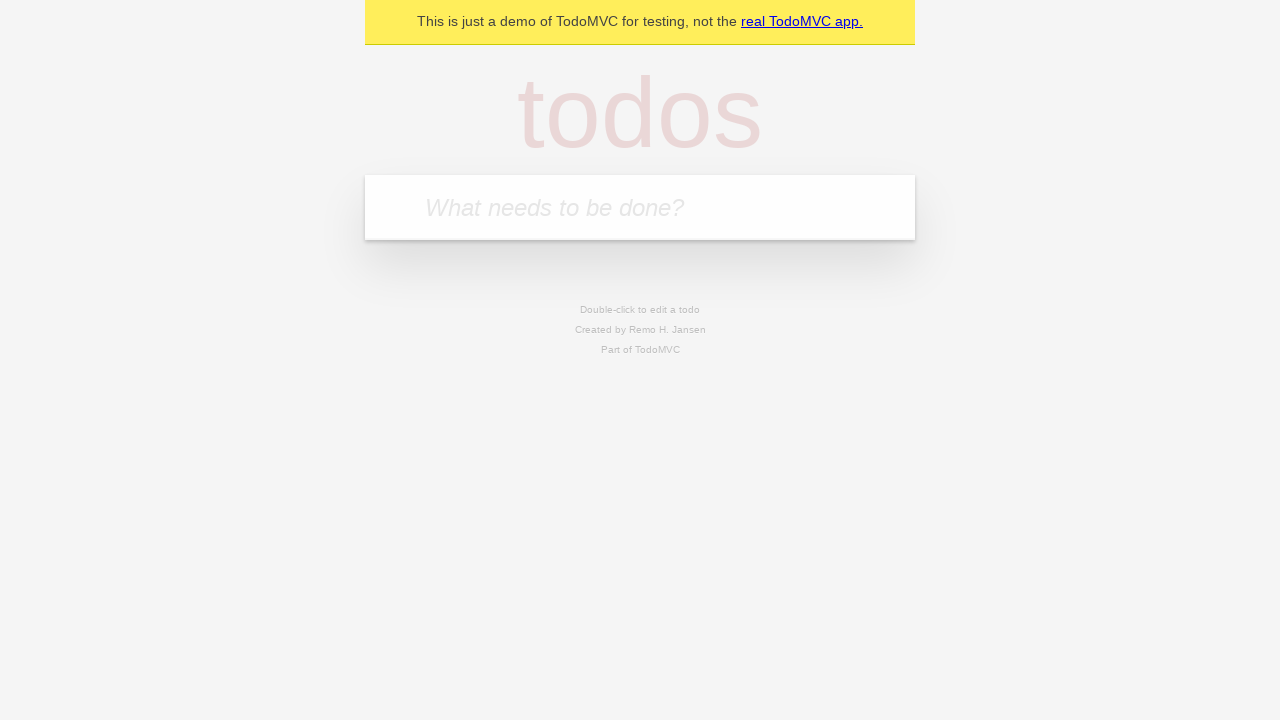

Filled todo input with 'buy some cheese' on internal:attr=[placeholder="What needs to be done?"i]
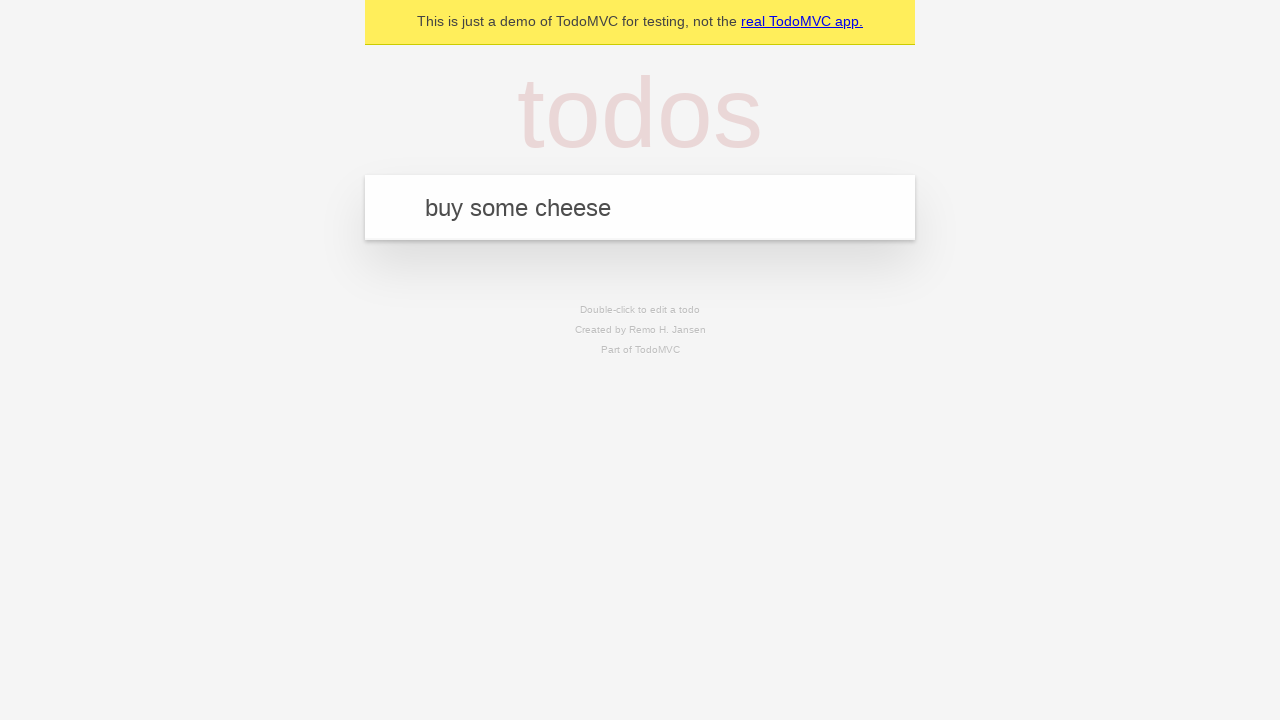

Pressed Enter to add todo 'buy some cheese' on internal:attr=[placeholder="What needs to be done?"i]
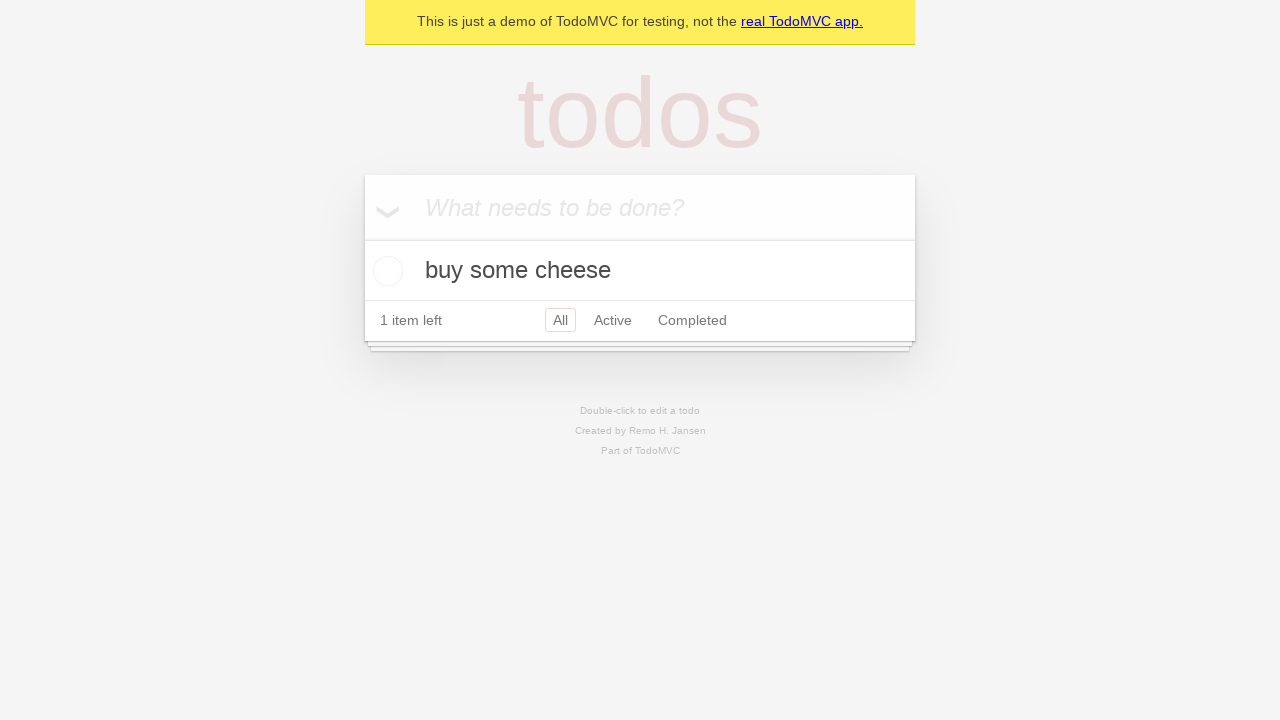

Filled todo input with 'feed the cat' on internal:attr=[placeholder="What needs to be done?"i]
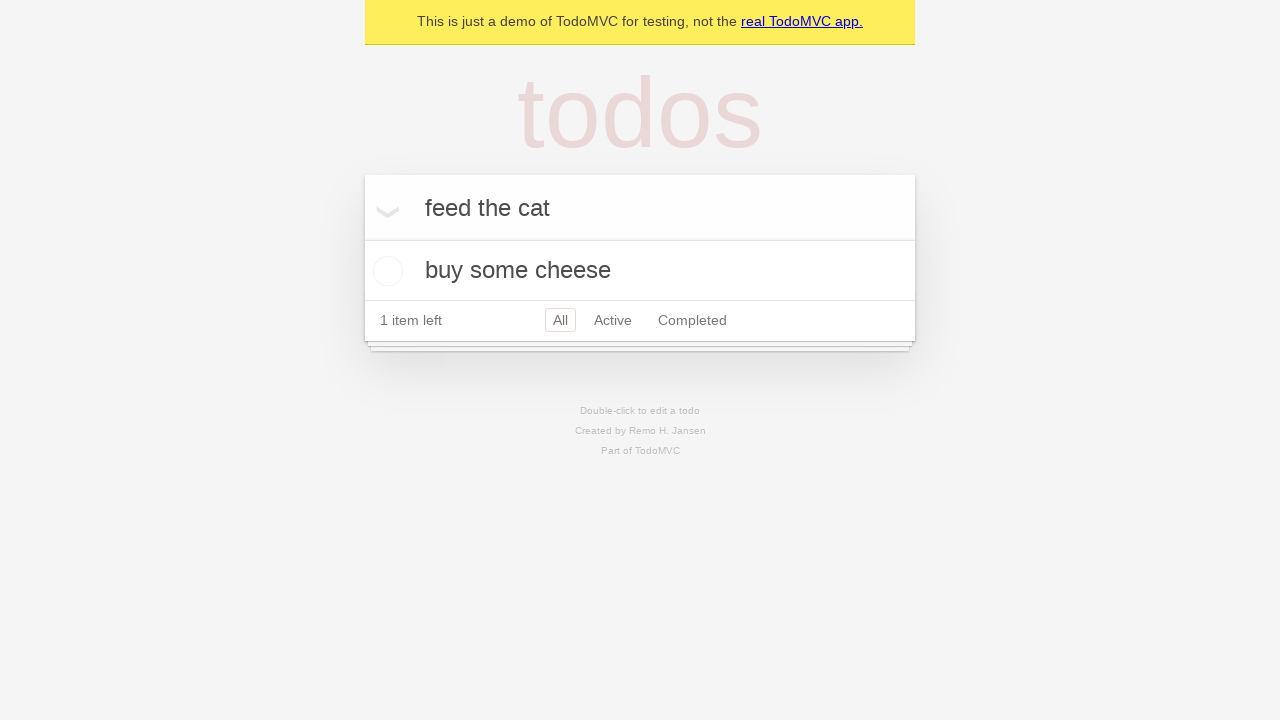

Pressed Enter to add todo 'feed the cat' on internal:attr=[placeholder="What needs to be done?"i]
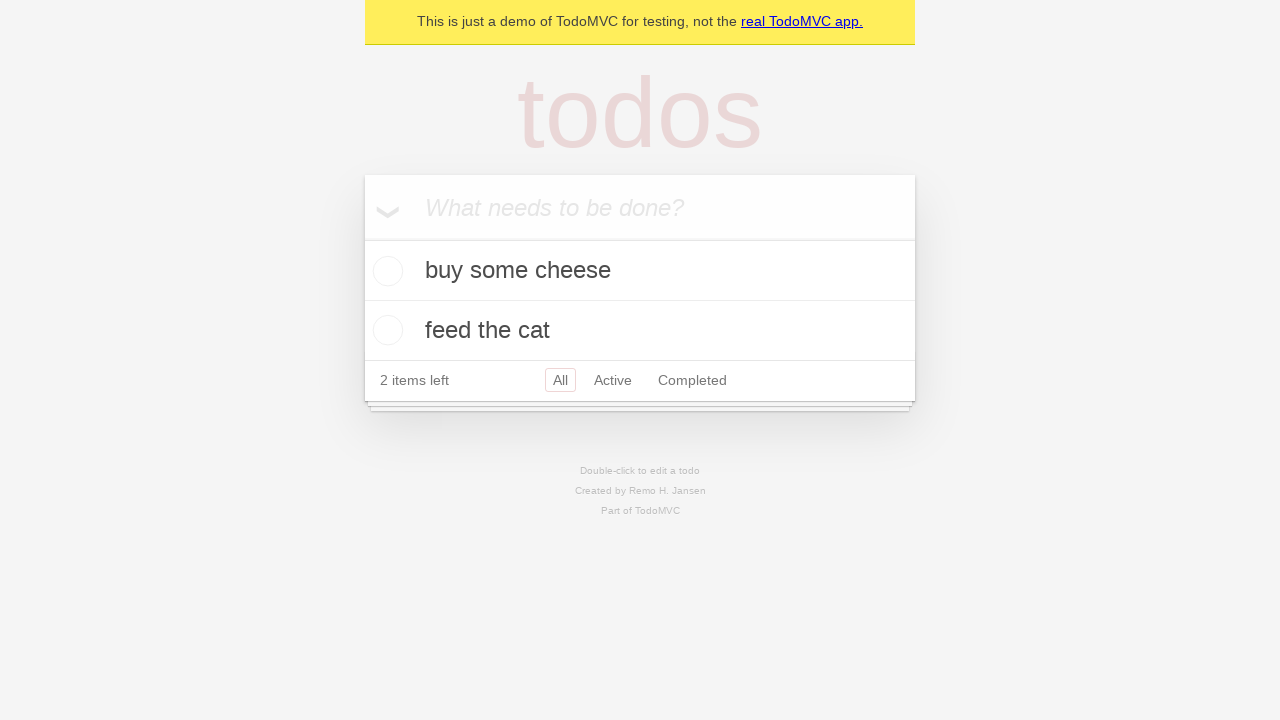

Filled todo input with 'book a doctors appointment' on internal:attr=[placeholder="What needs to be done?"i]
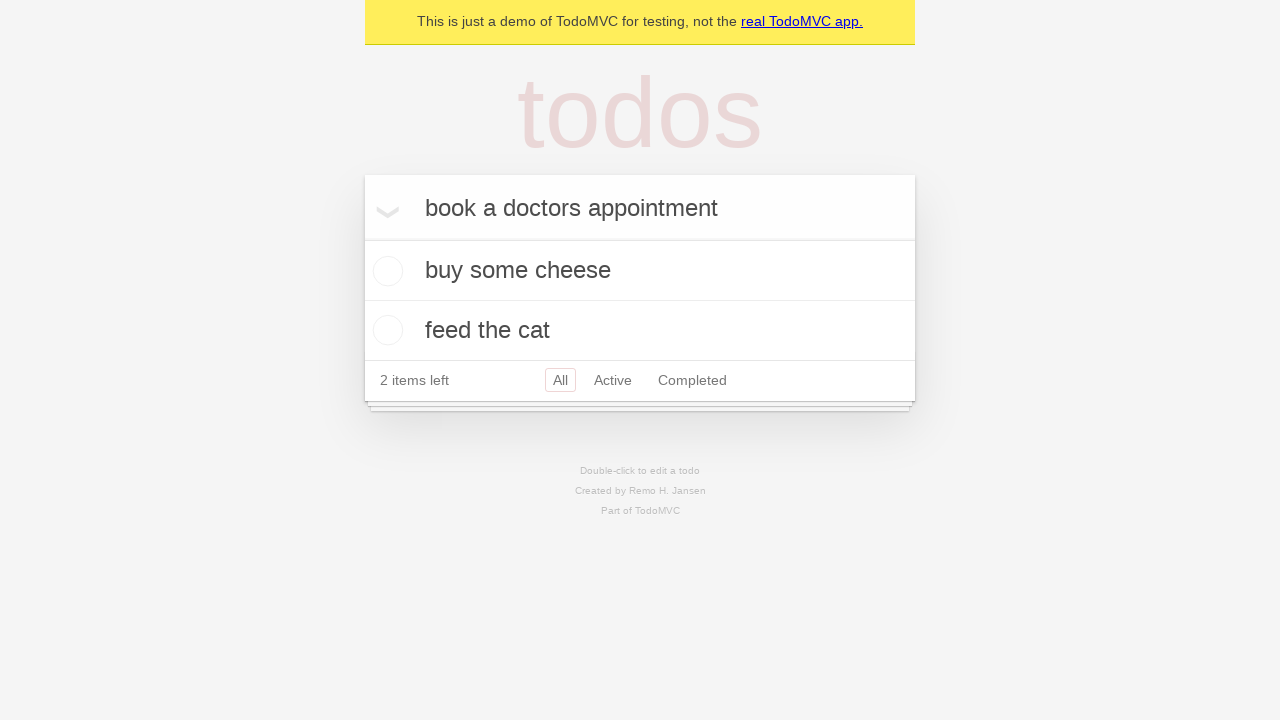

Pressed Enter to add todo 'book a doctors appointment' on internal:attr=[placeholder="What needs to be done?"i]
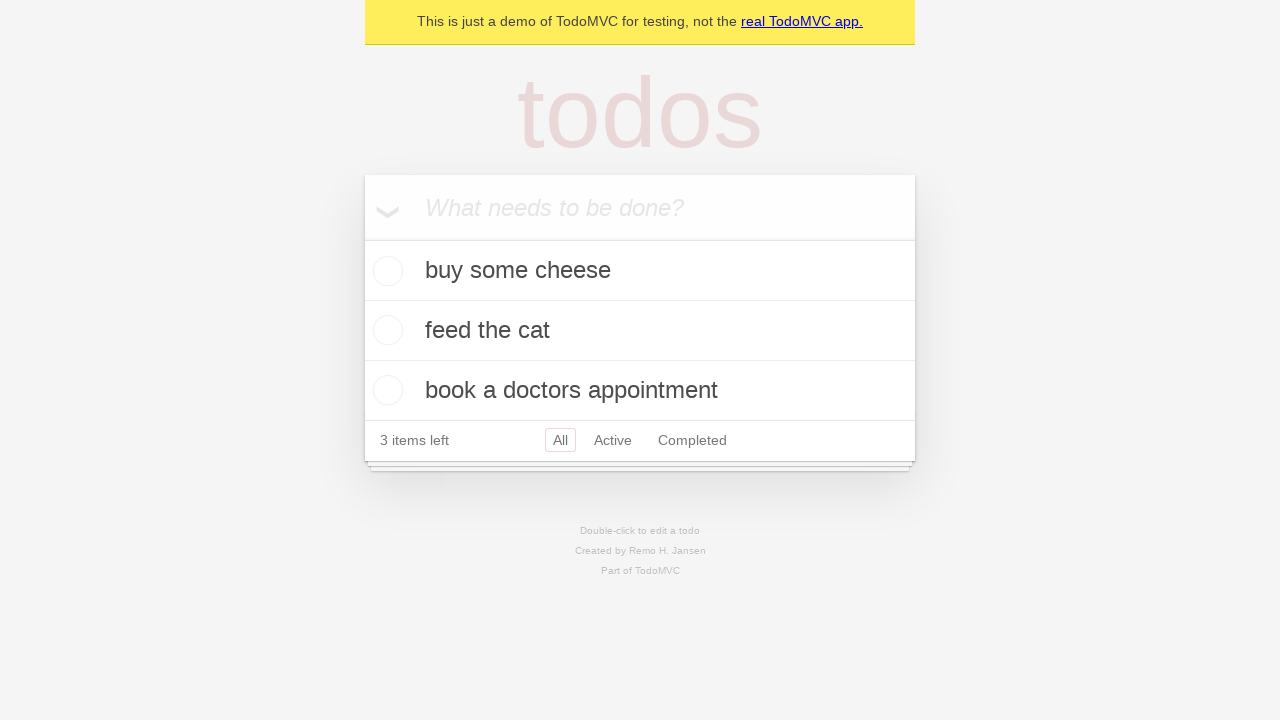

Checked the second todo item (feed the cat) at (385, 330) on internal:testid=[data-testid="todo-item"s] >> nth=1 >> internal:role=checkbox
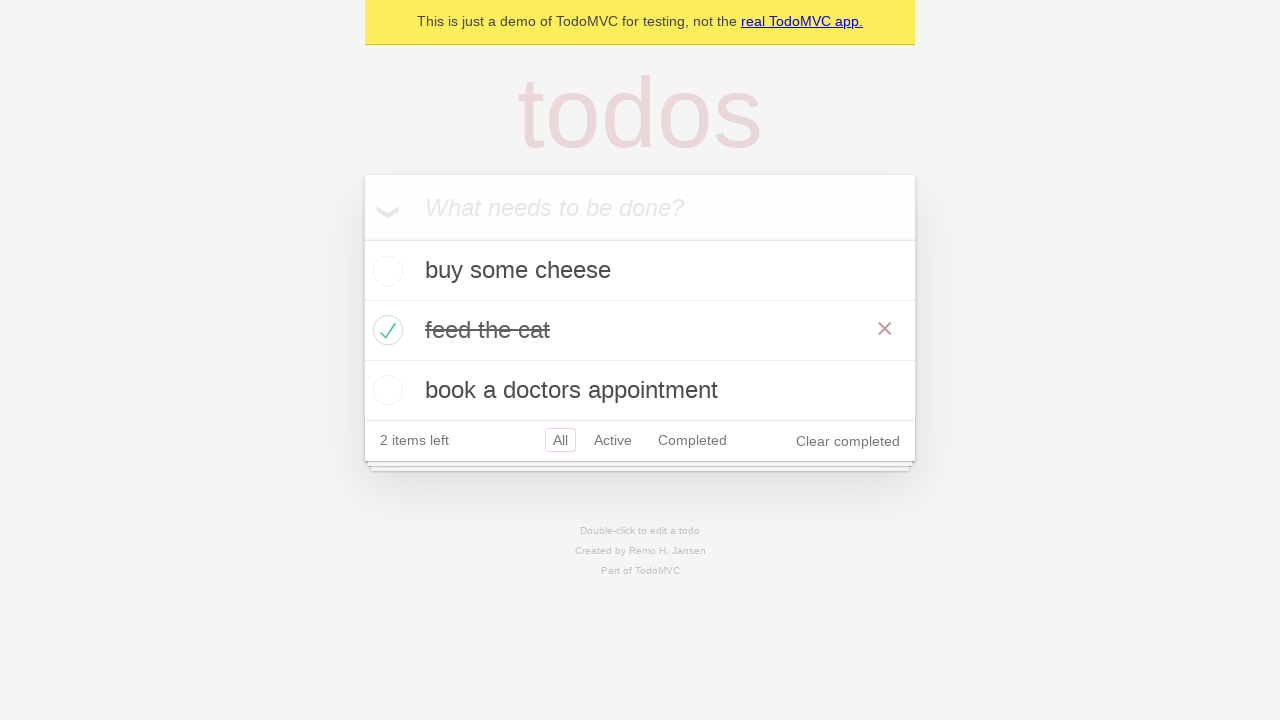

Clicked All filter to display all todos at (560, 440) on internal:role=link[name="All"i]
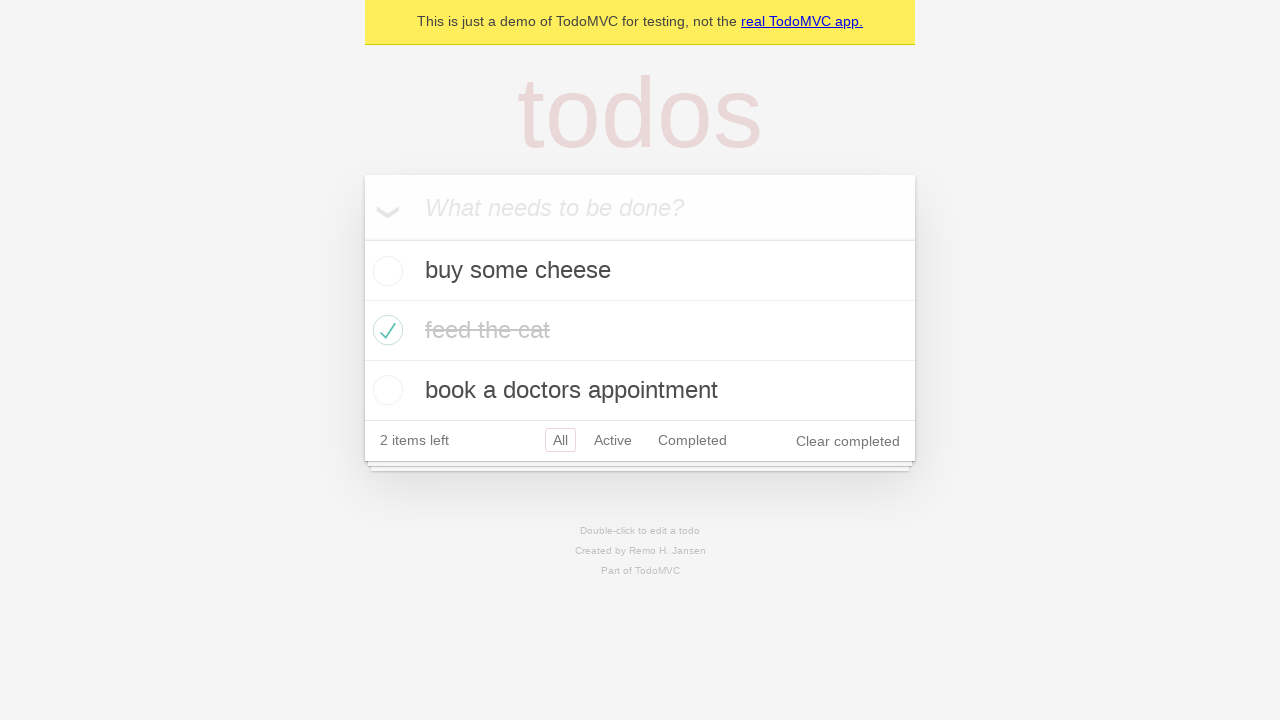

Clicked Active filter to display active todos only at (613, 440) on internal:role=link[name="Active"i]
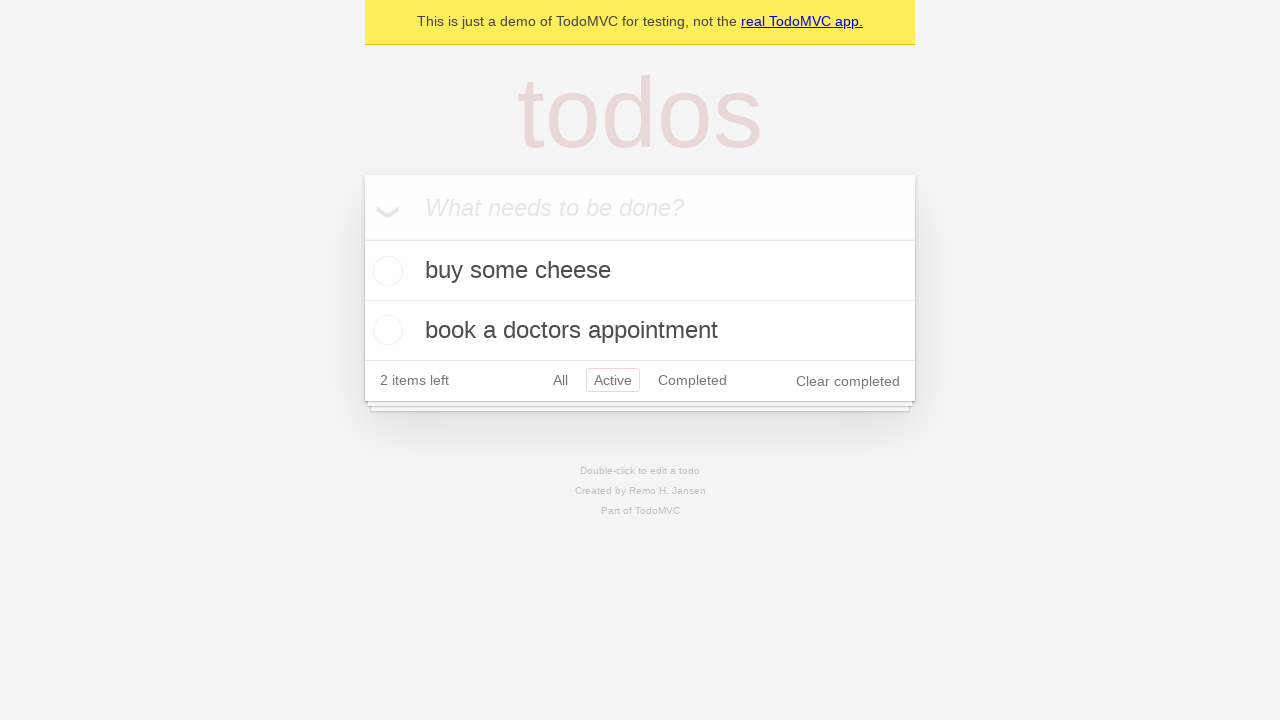

Clicked Completed filter to display completed todos only at (692, 380) on internal:role=link[name="Completed"i]
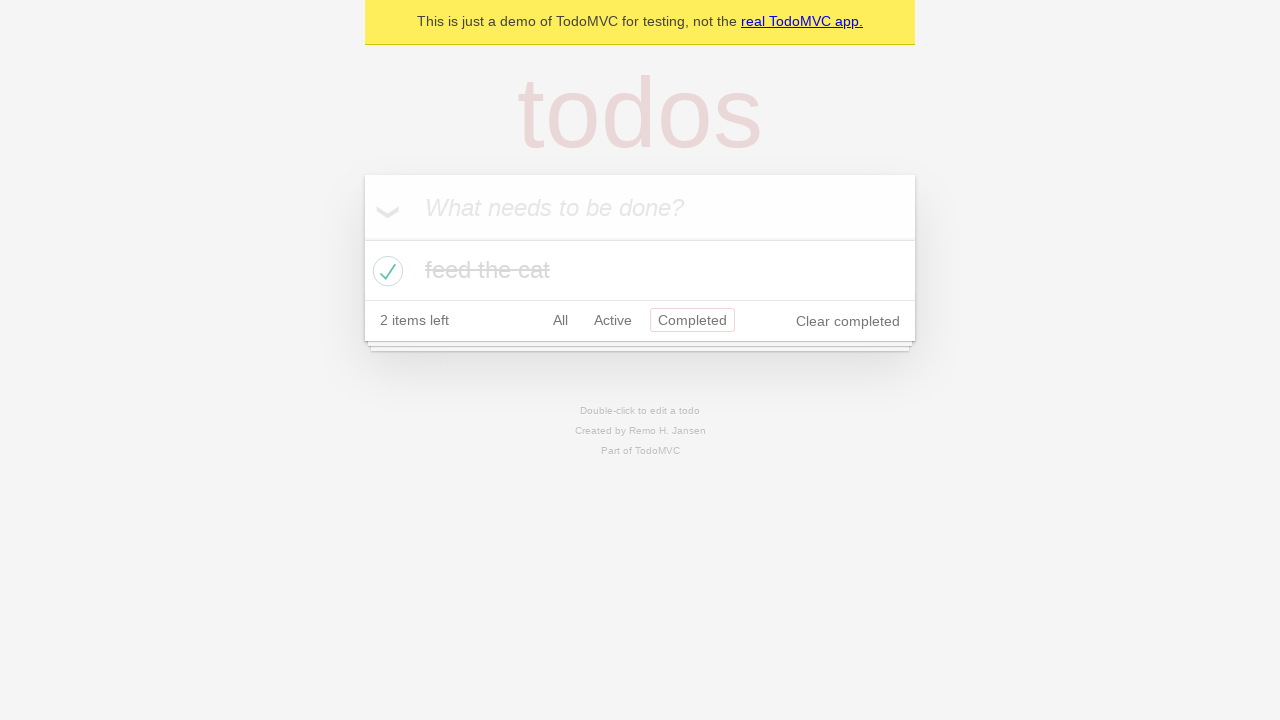

Navigated back using browser back button to Active filter
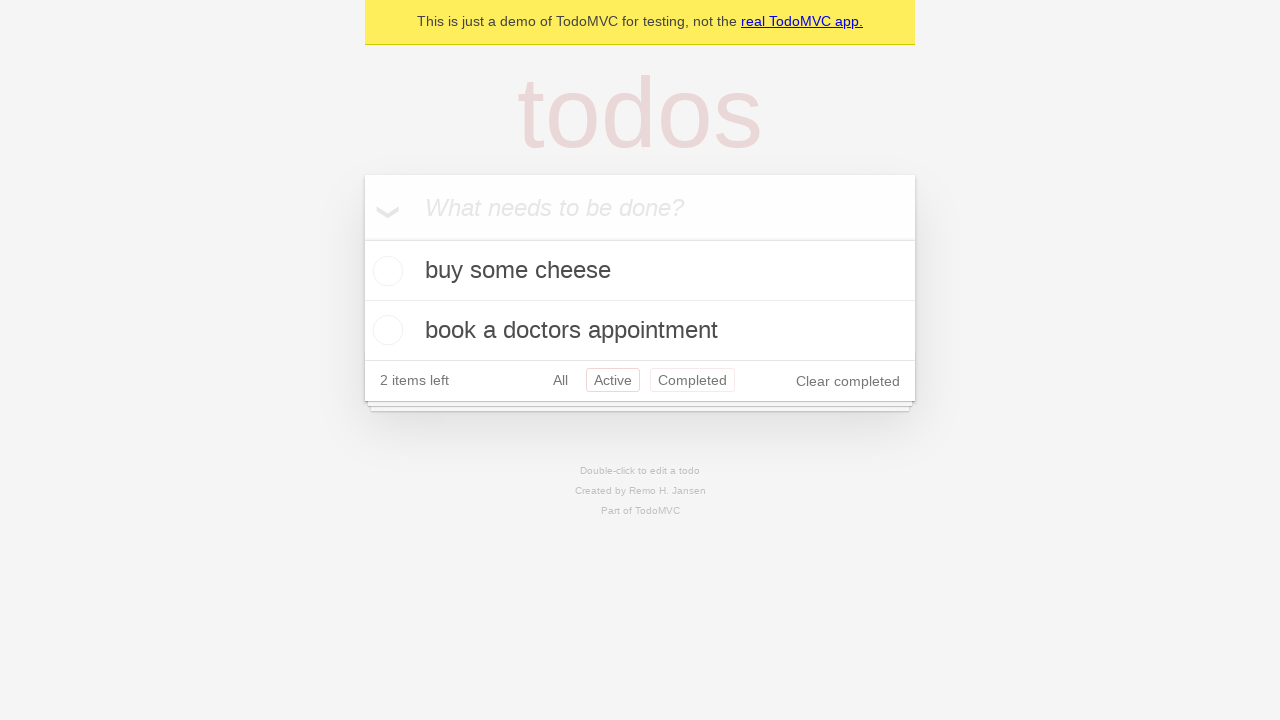

Navigated back using browser back button to All filter
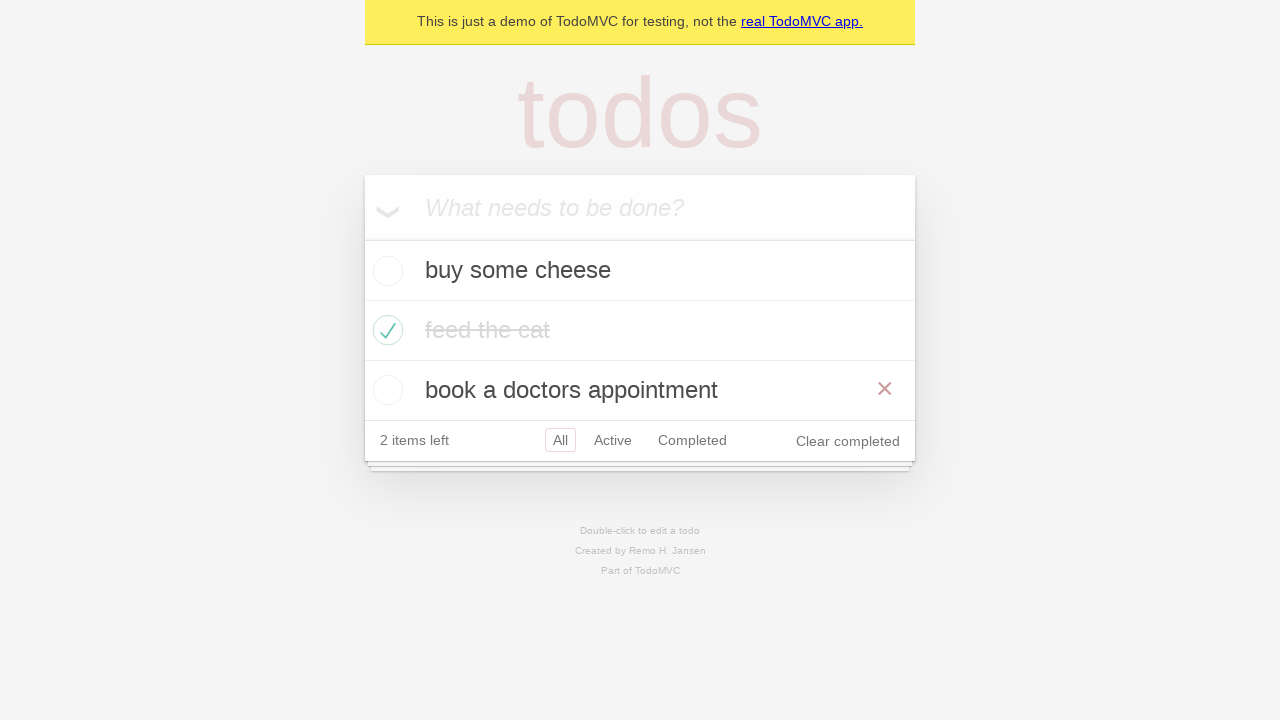

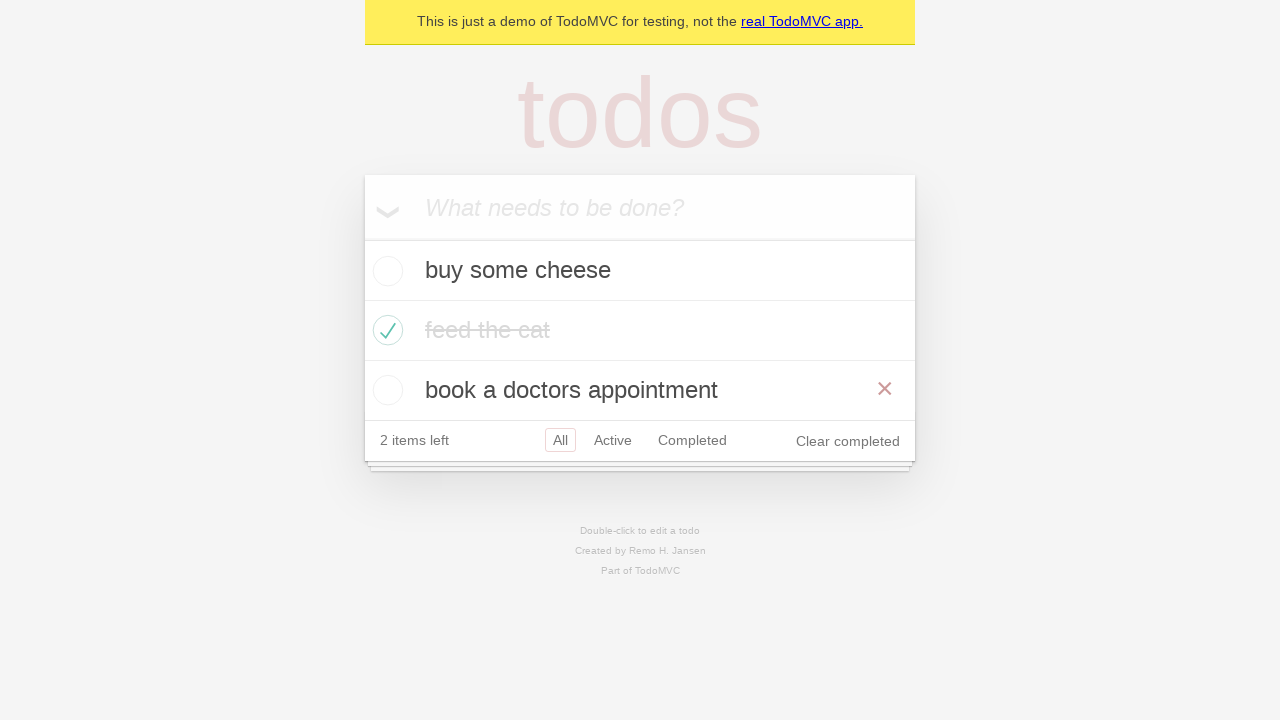